Tests iframe handling by navigating to a frames page, clicking on an iframe link, switching to the iframe context, and verifying the content inside the iframe

Starting URL: http://the-internet.herokuapp.com/frames

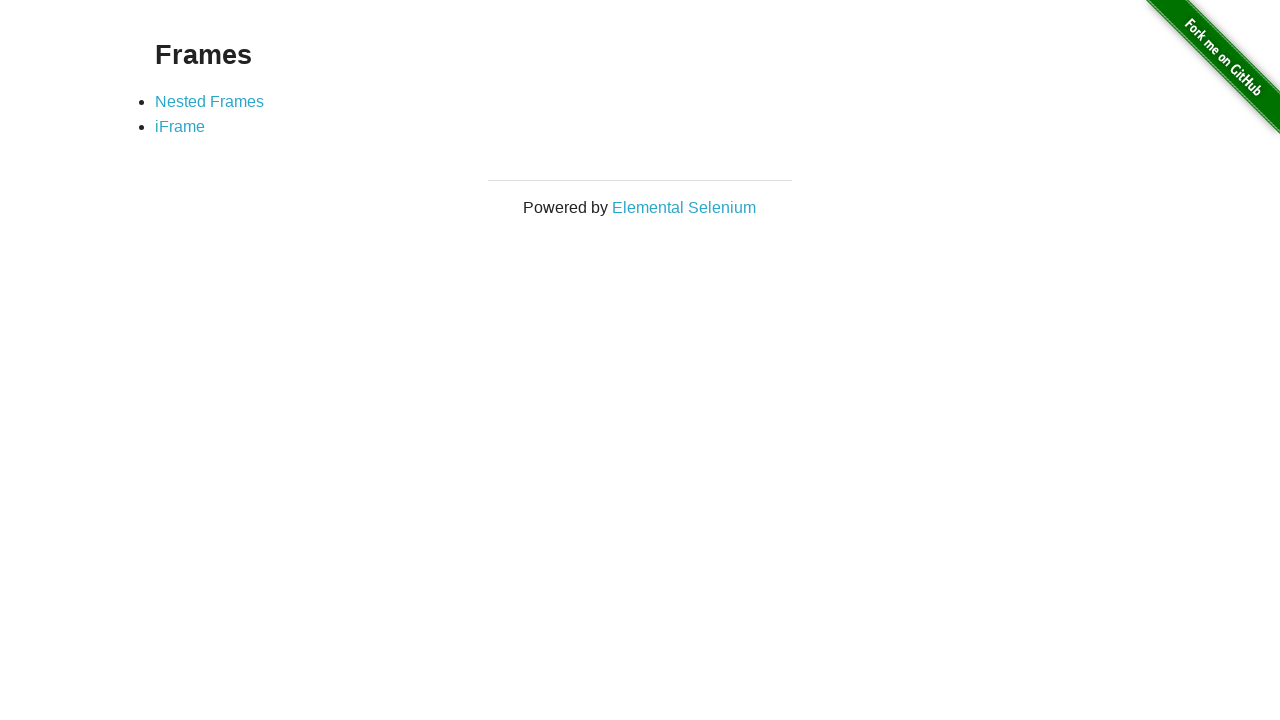

Clicked on the iframe link at (180, 127) on a[href='/iframe']
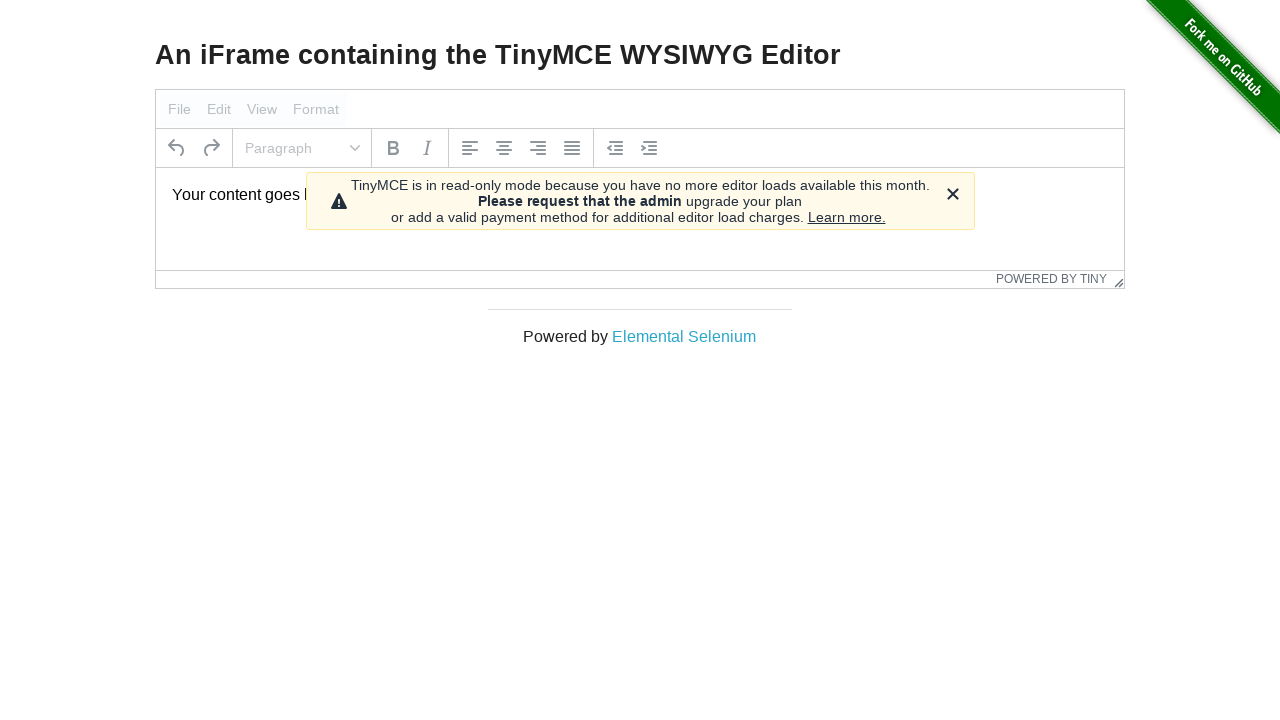

Located iframe element with id 'mce_0_ifr'
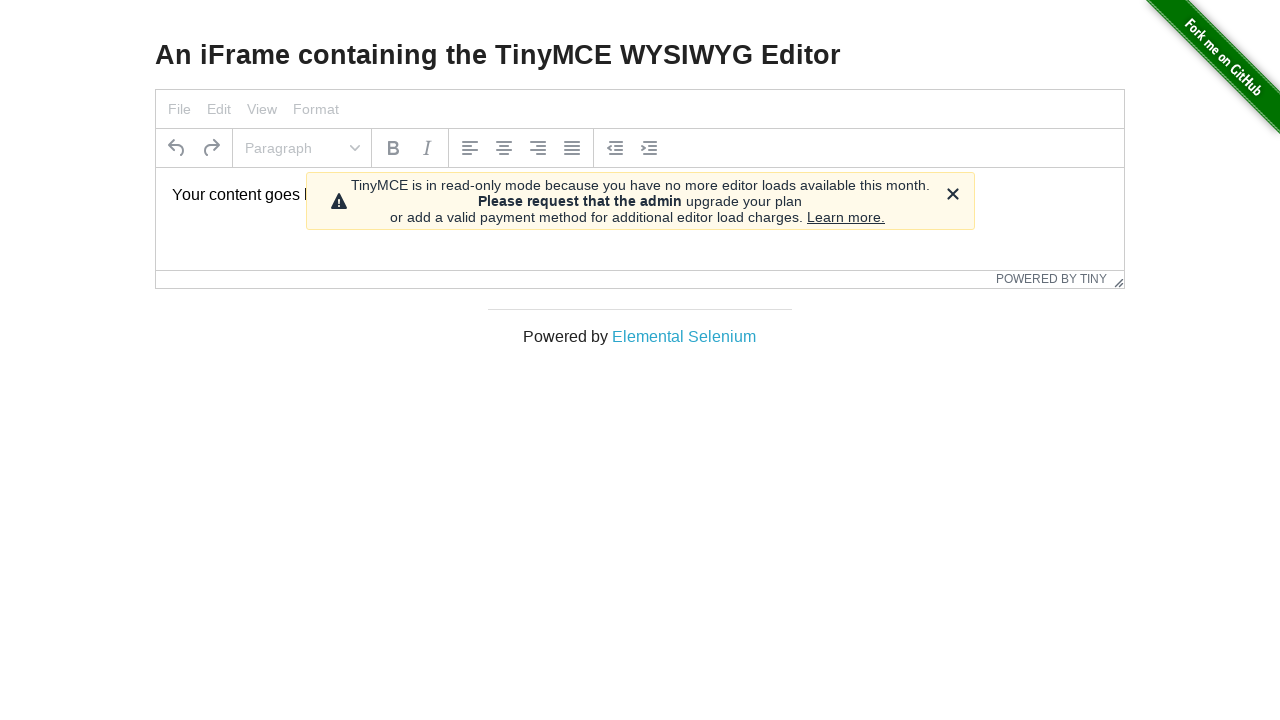

Retrieved text content from iframe body element
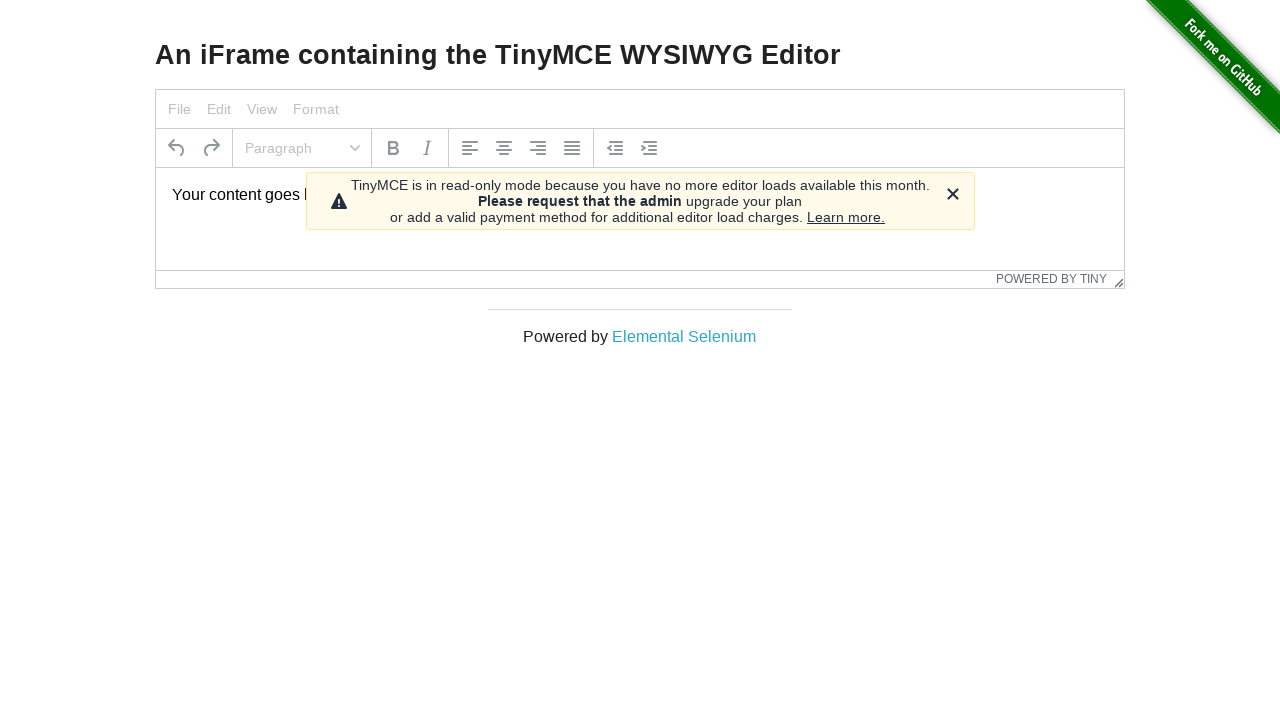

Verified iframe contains expected text 'Your content goes here.'
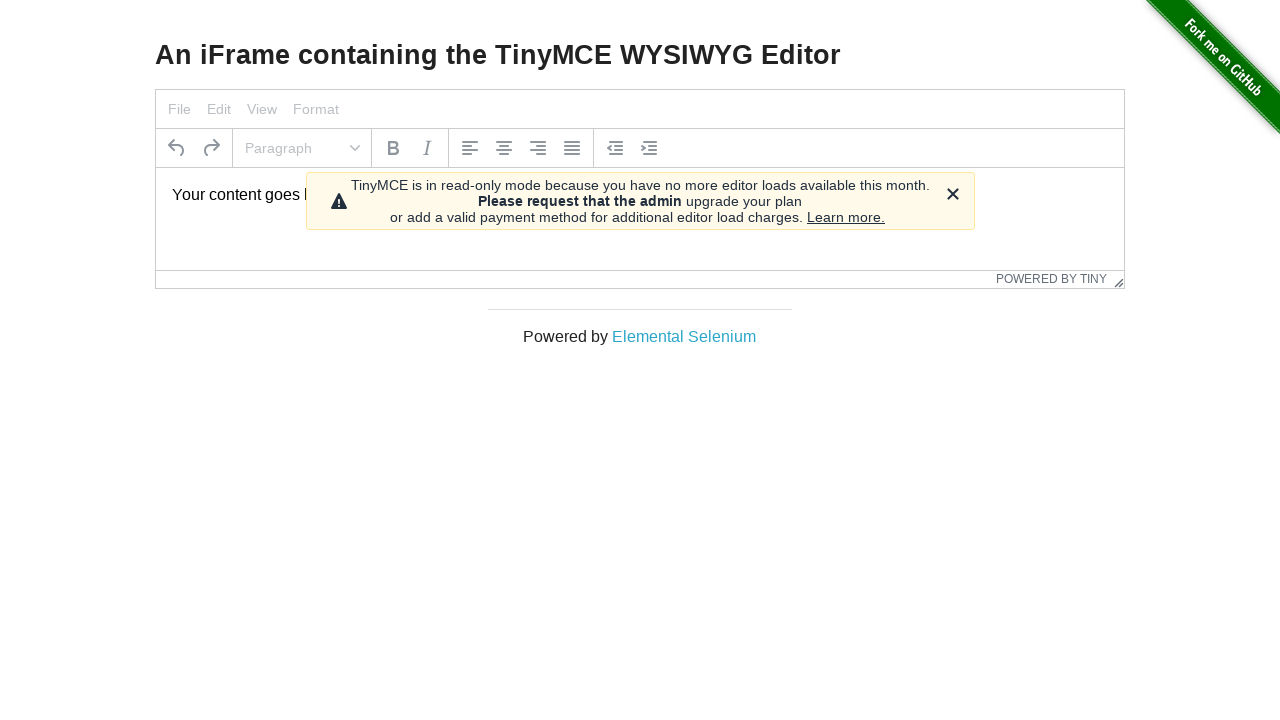

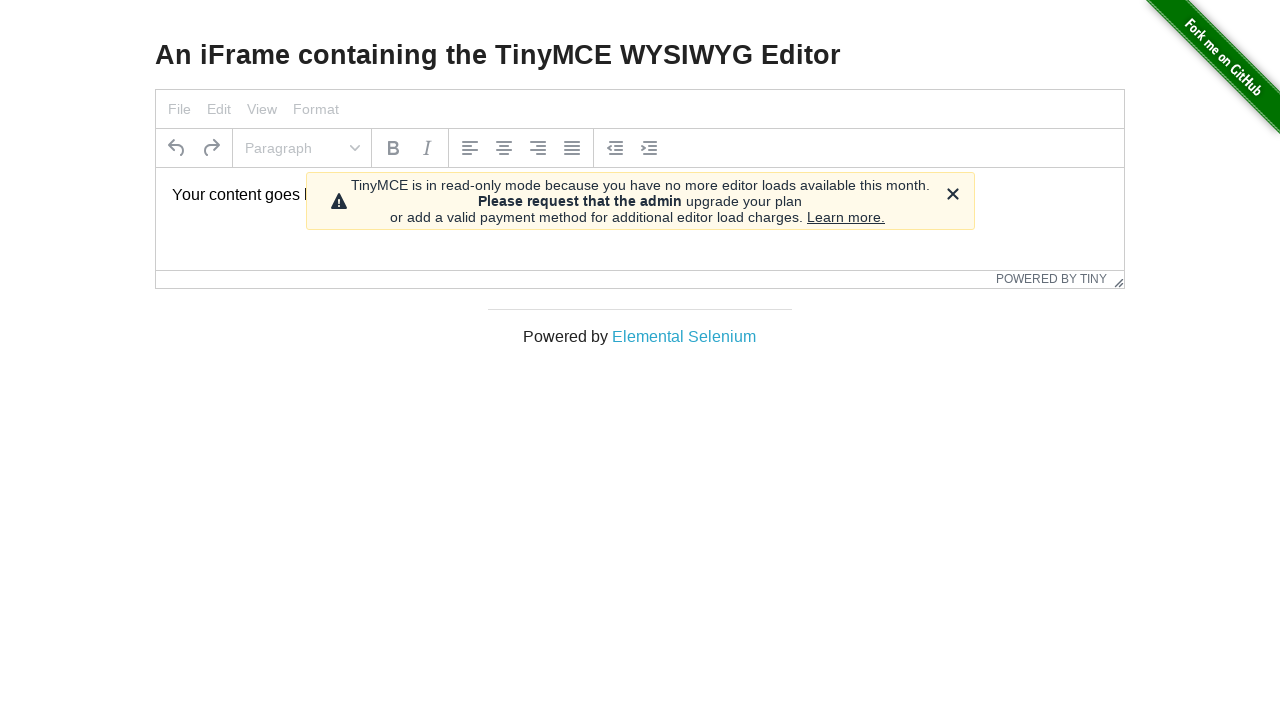